Tests a floor heating calculator by filling in room dimensions, selecting room and heating types, entering heat losses, and verifying the calculated power output

Starting URL: https://kermi-fko.ru/raschety/Calc-Rehau-Solelec.aspx

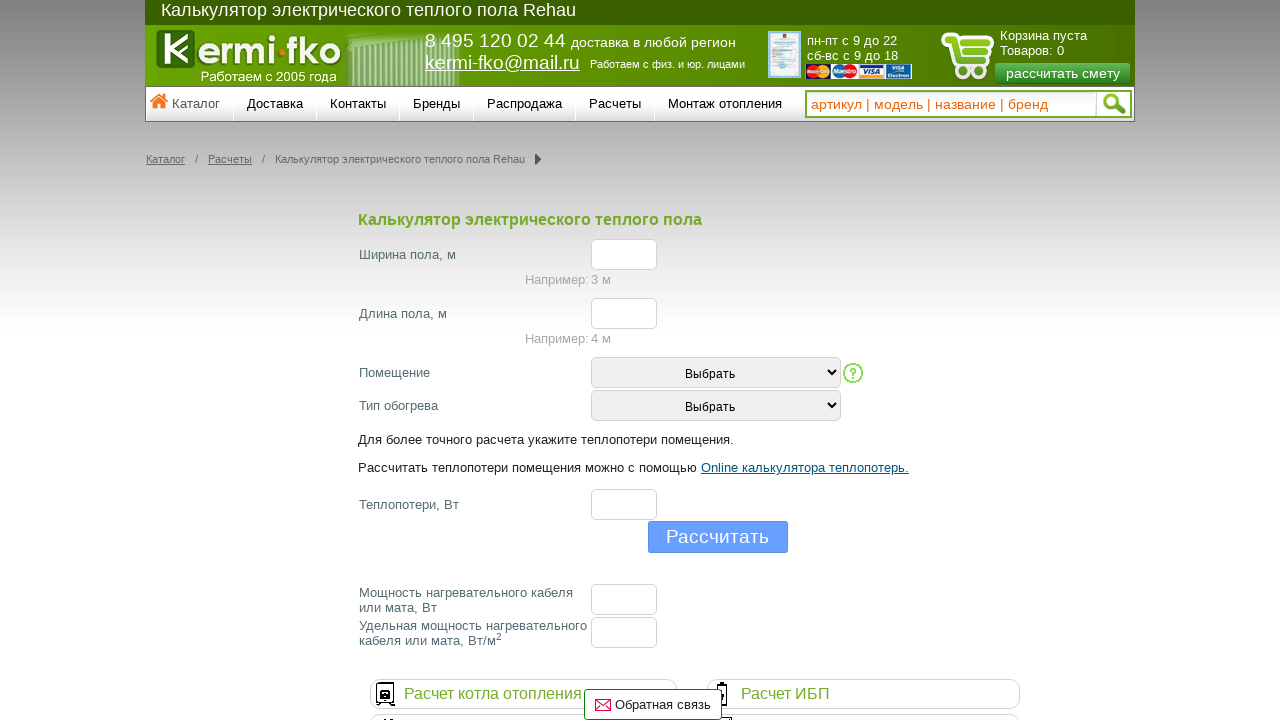

Filled room width with 5 on #el_f_width
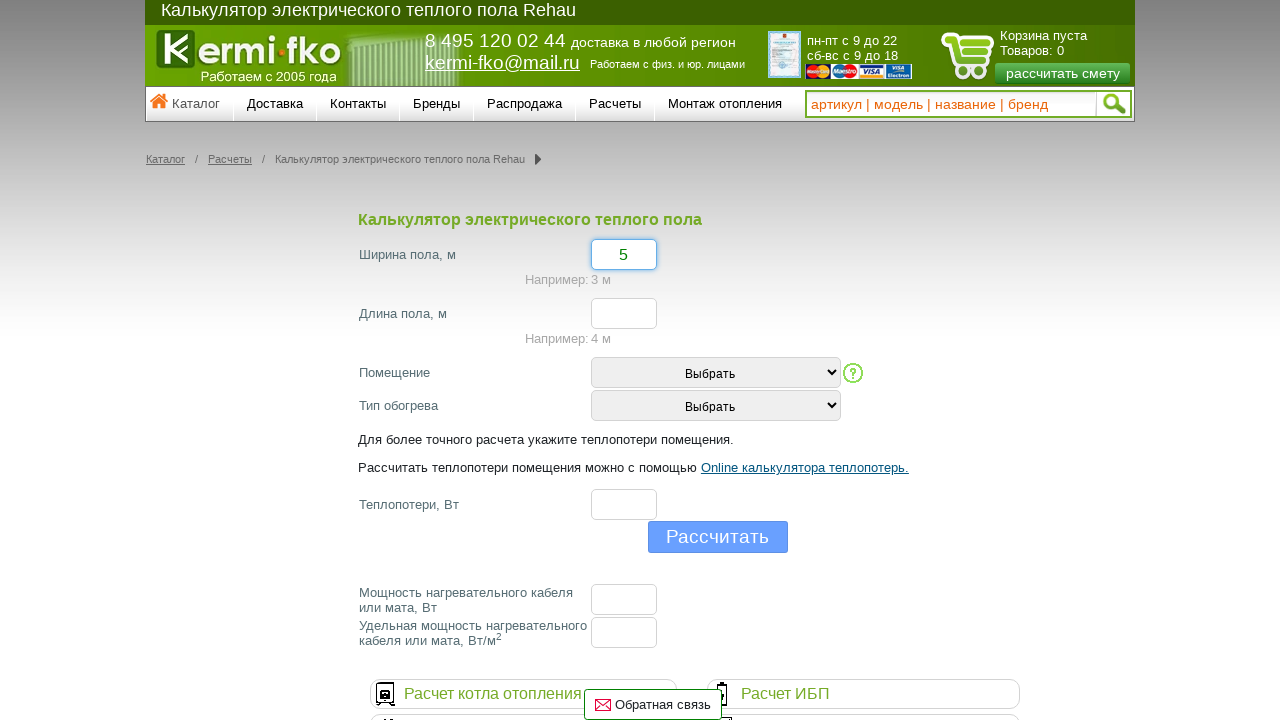

Filled room length with 15 on #el_f_lenght
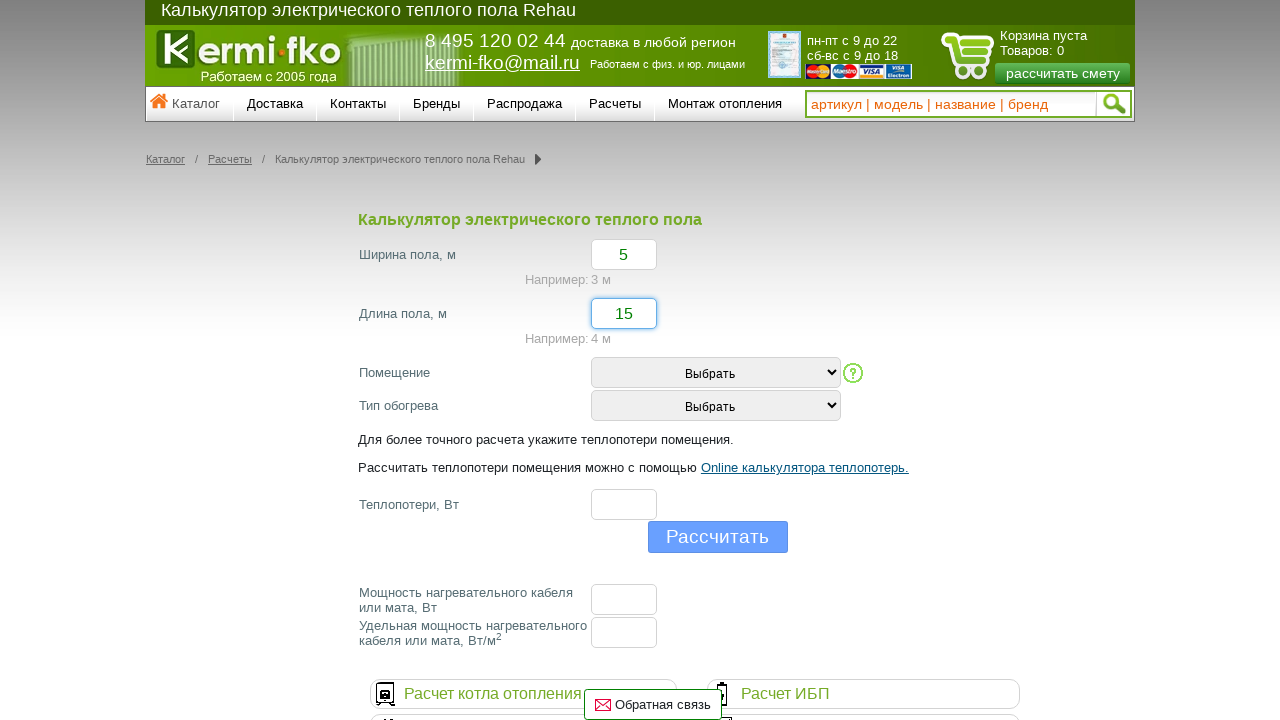

Selected room type: Кухня или спальня on #room_type
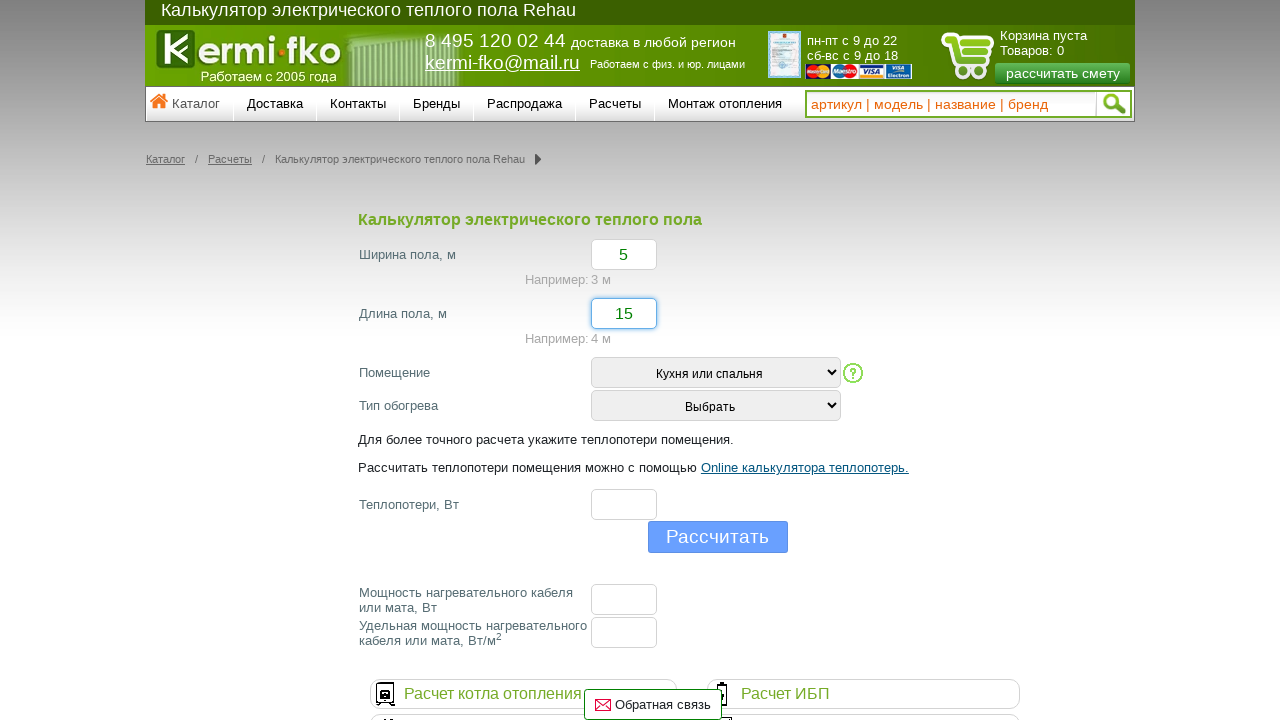

Selected heating type: Подогрев для комфорта on #heating_type
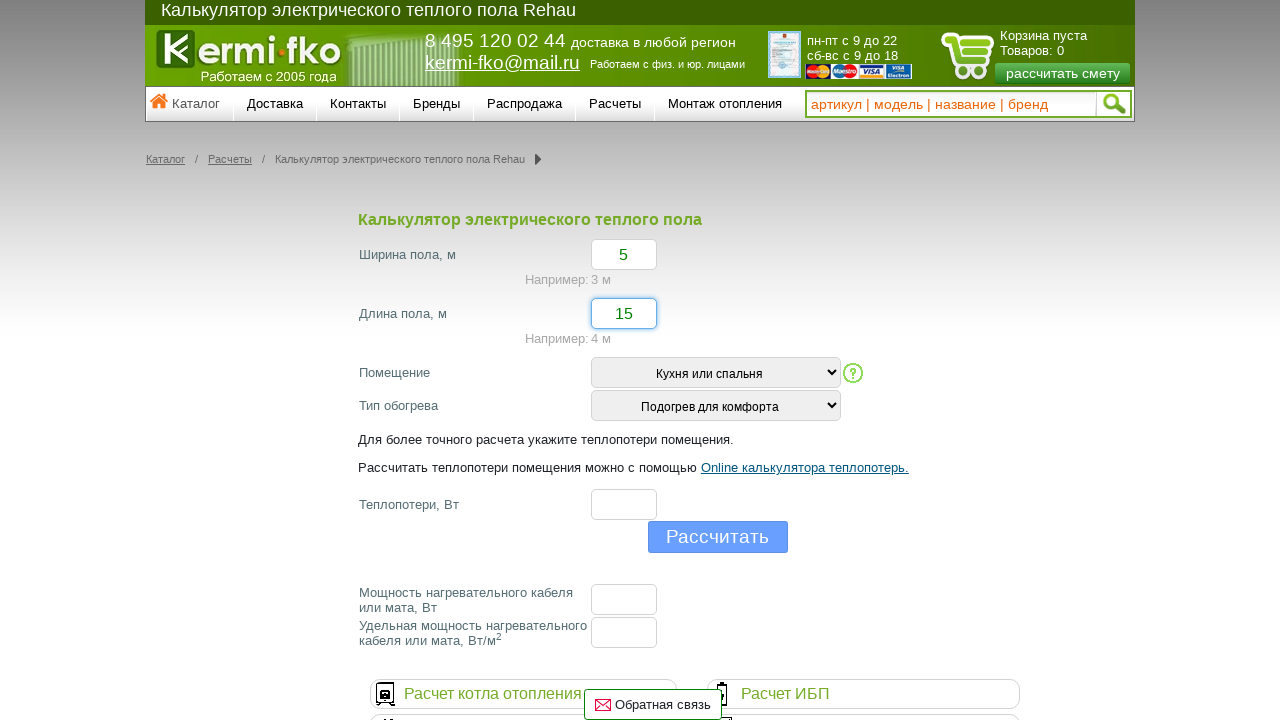

Filled heat losses value with 100 on #el_f_losses
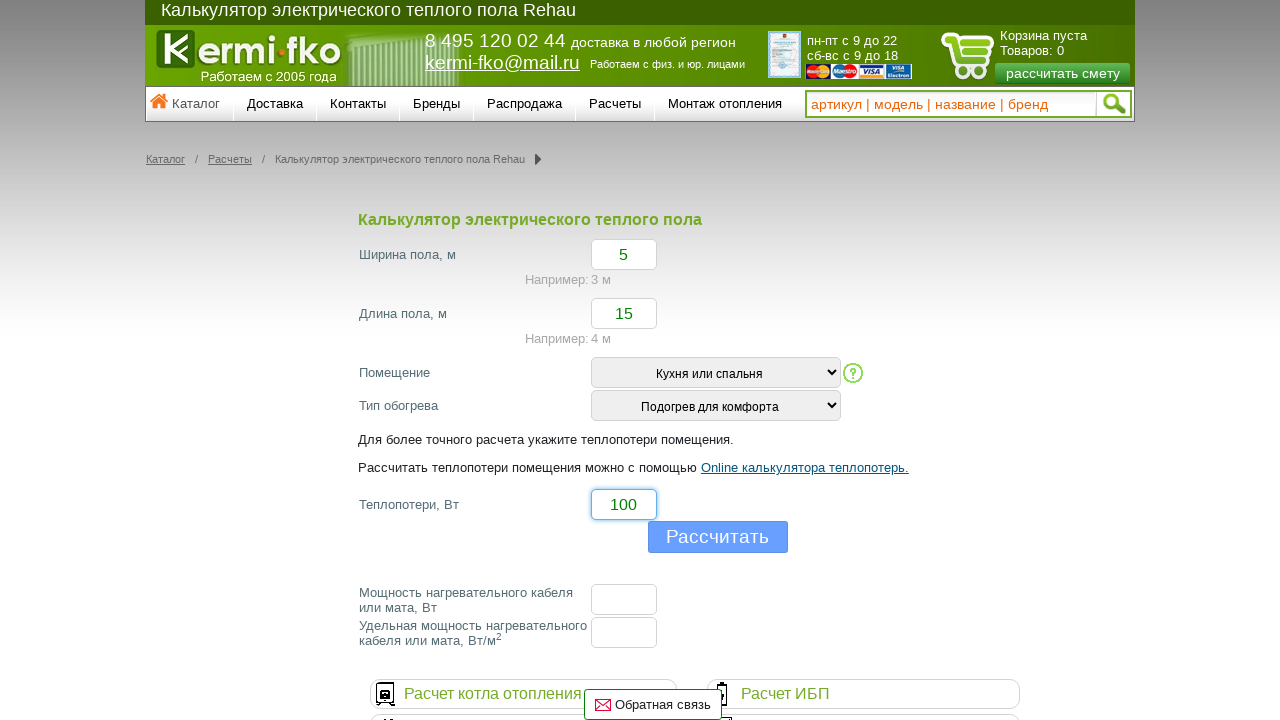

Clicked calculate button at (718, 537) on #hf_calc > input
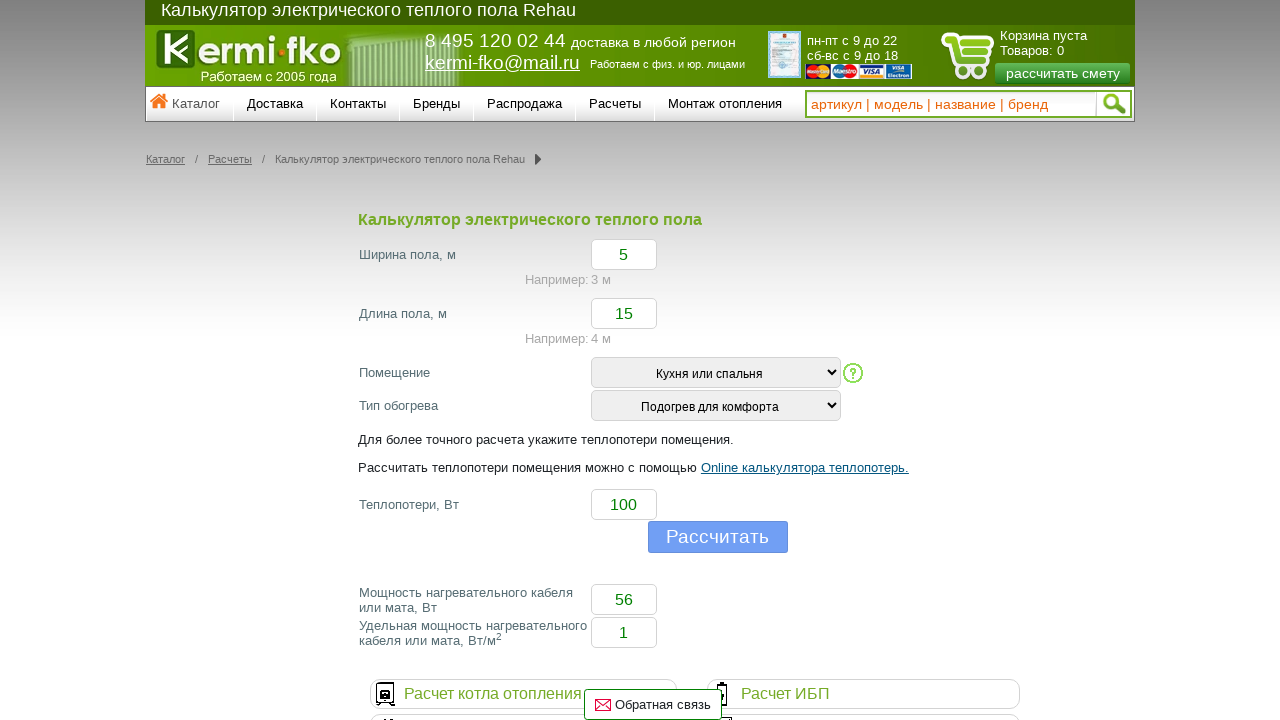

Floor cable power calculation results loaded
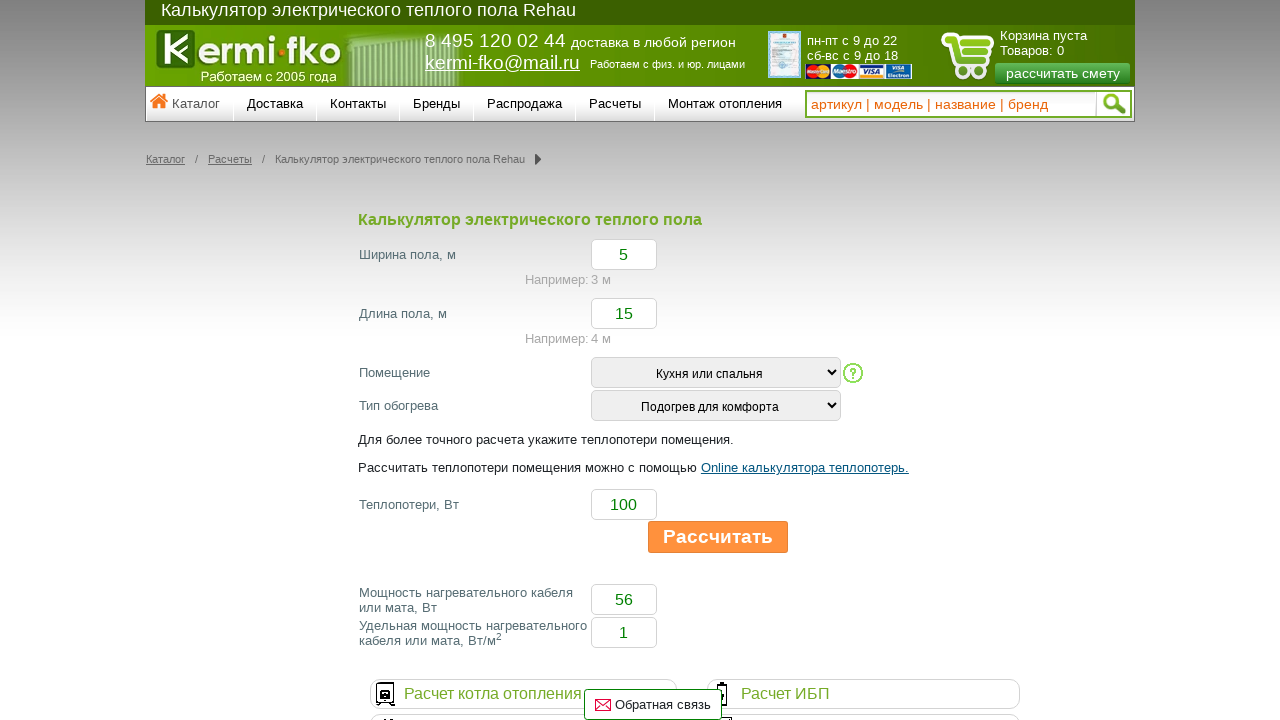

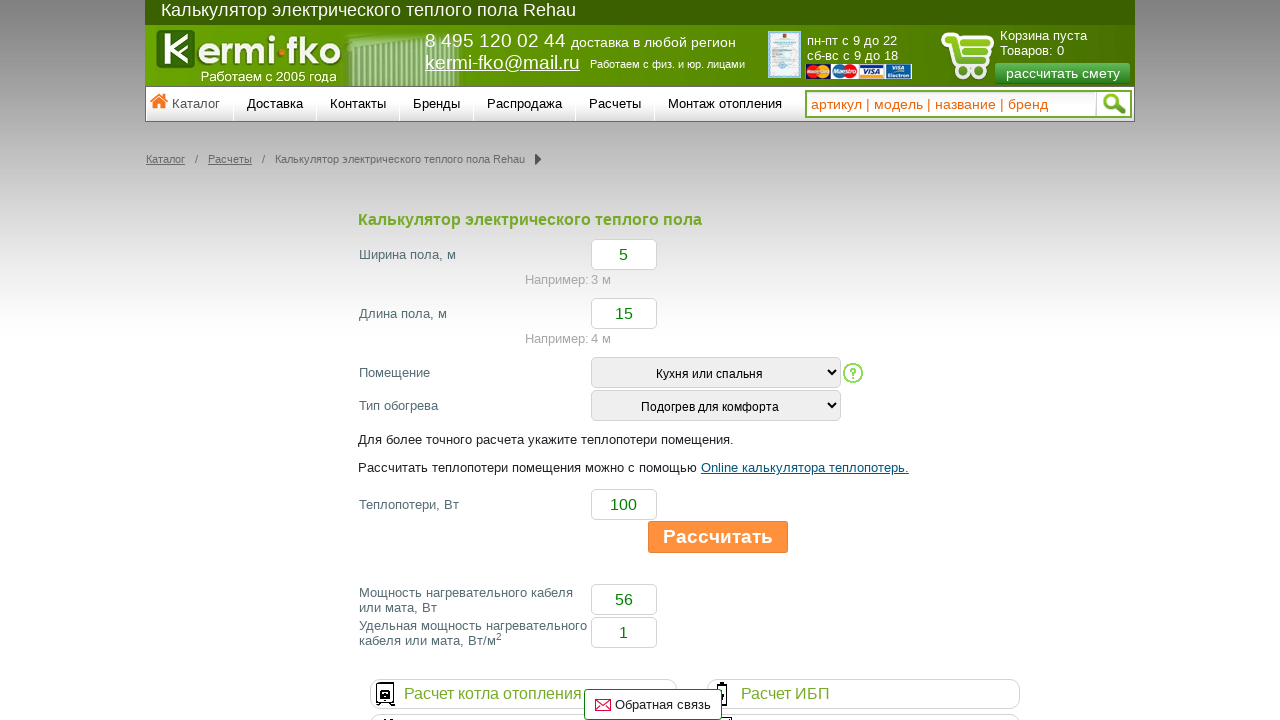